Tests adding a pet name by clicking the add button, opening the modal, and filling in the pet name field

Starting URL: https://test-a-pet.vercel.app/

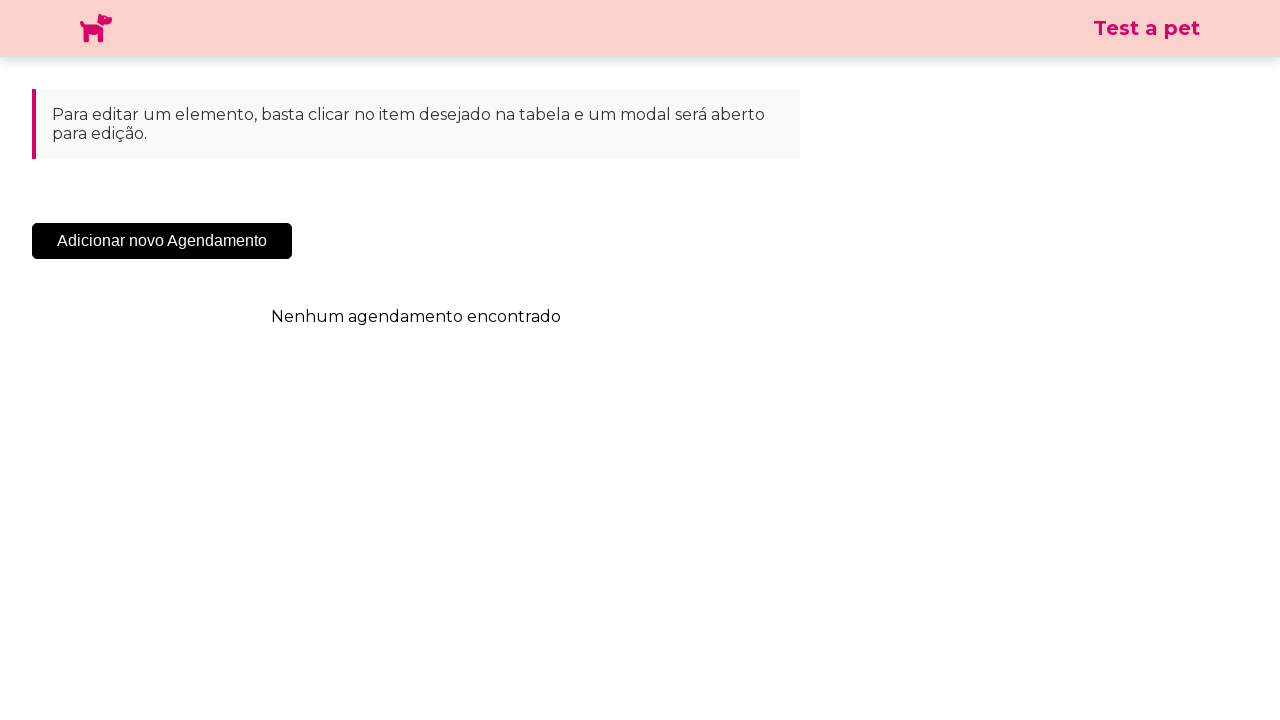

Clicked the add button to open pet name modal at (162, 241) on .sc-cHqXqK.kZzwzX
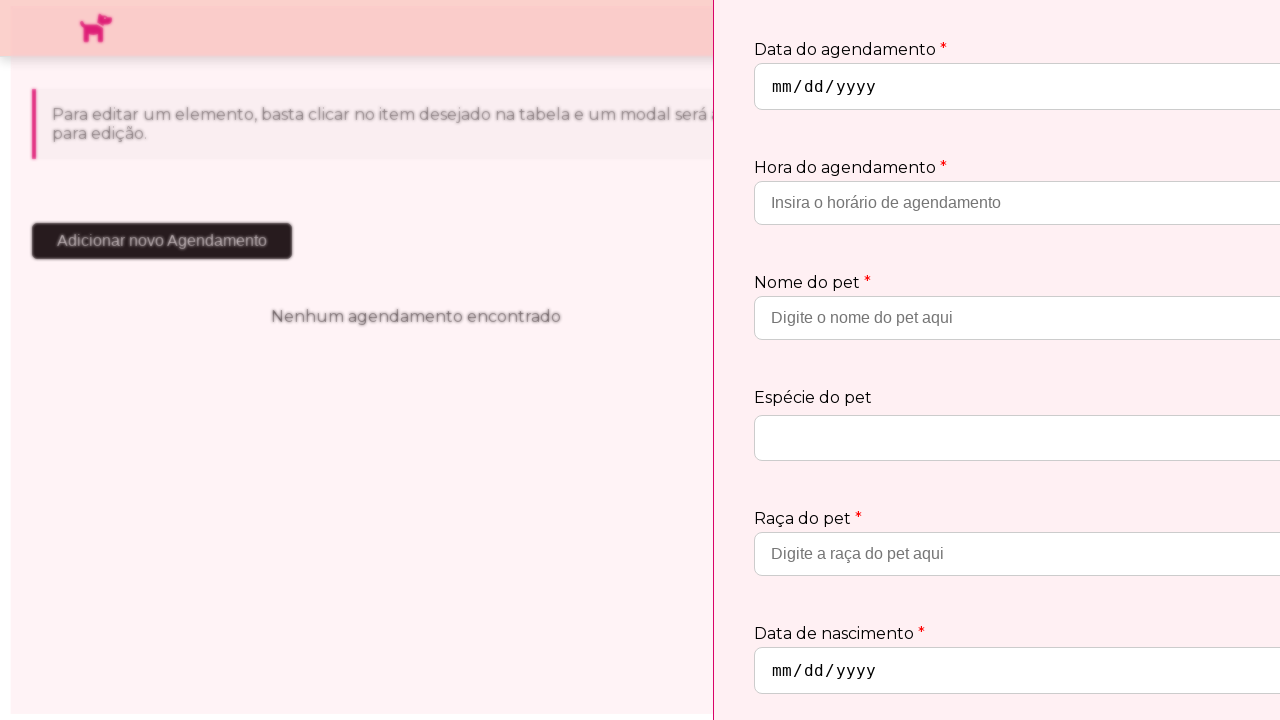

Pet name modal appeared
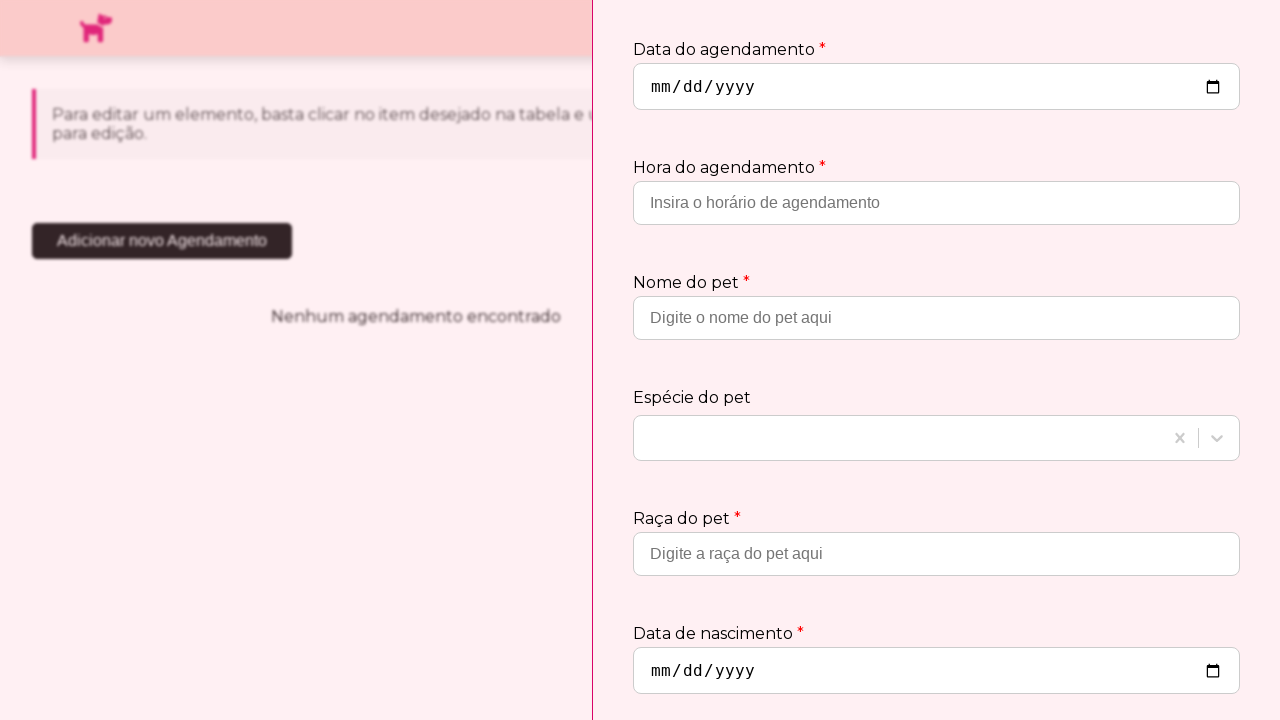

Filled pet name field with 'Rex' on input[placeholder='Digite o nome do pet aqui']
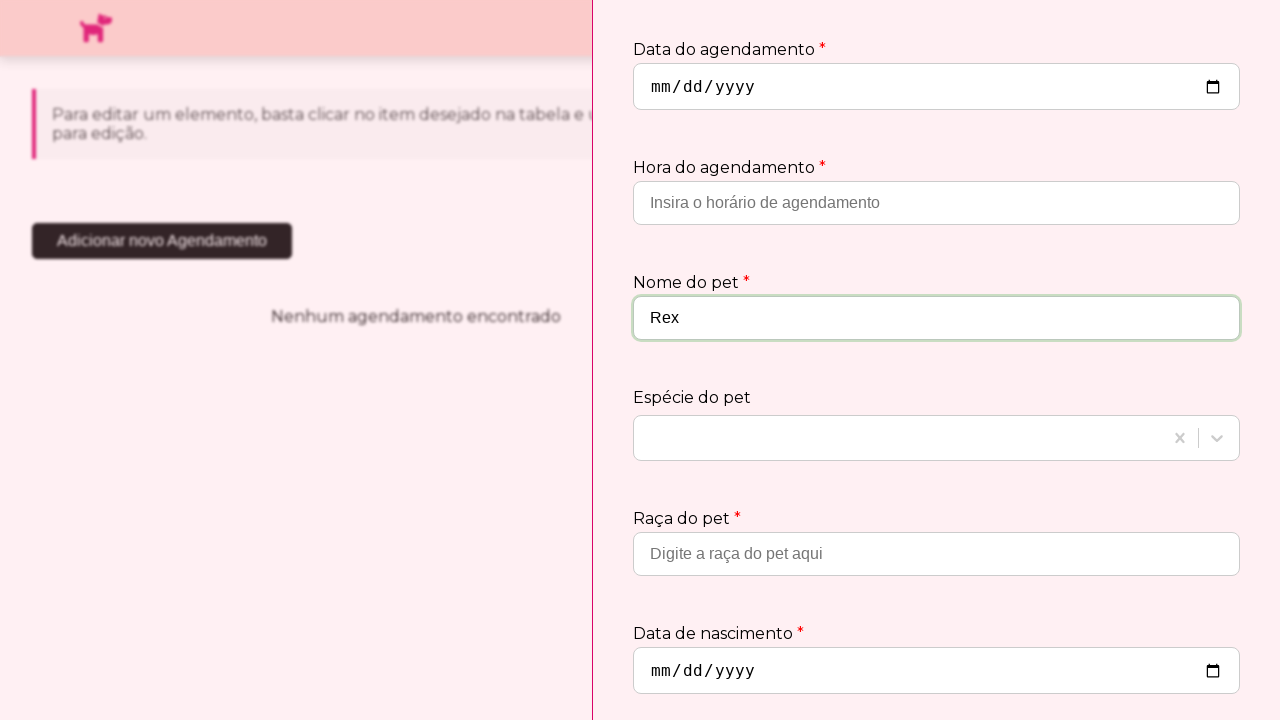

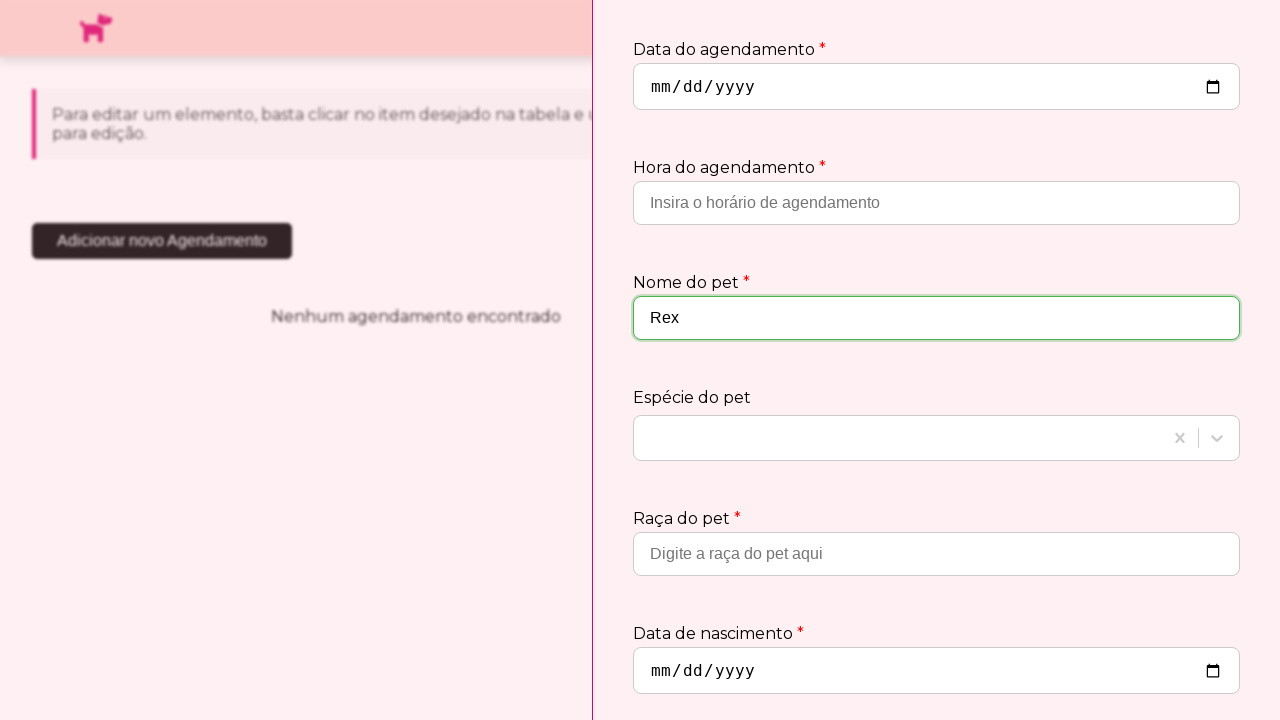